Navigates to douchacha.com and waits for the page to load completely

Starting URL: https://douchacha.com/

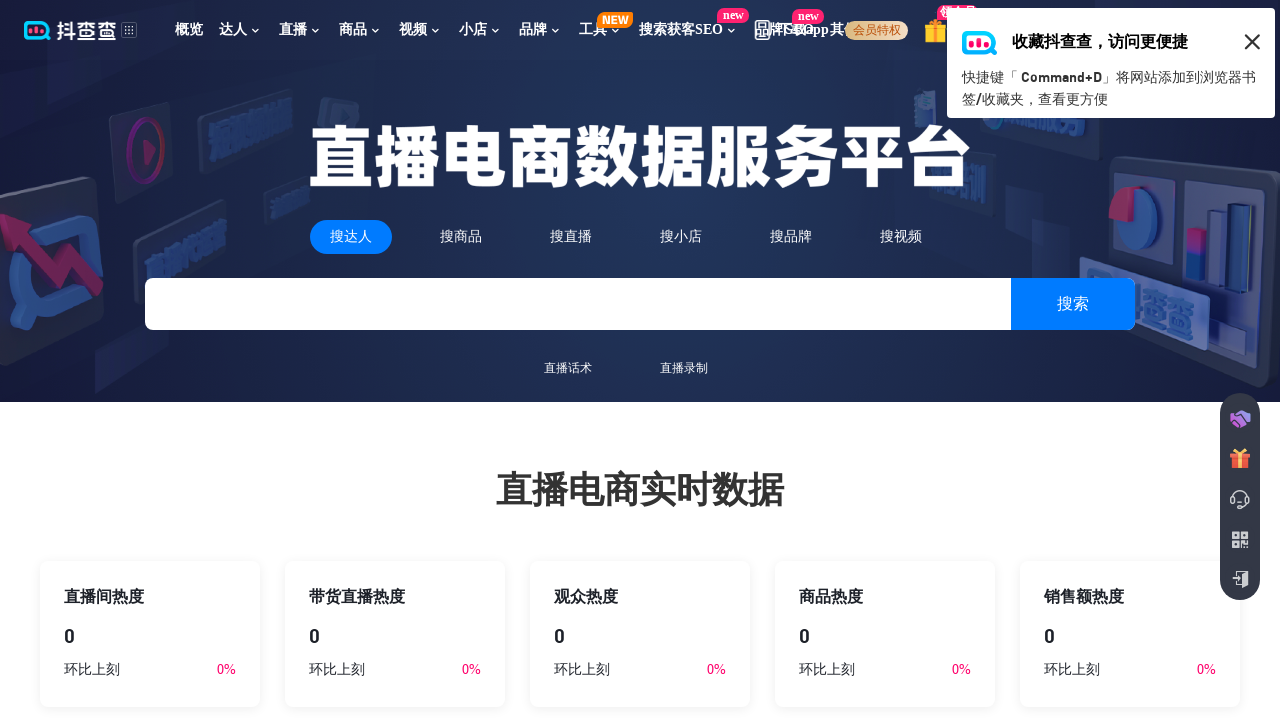

Navigated to https://douchacha.com/
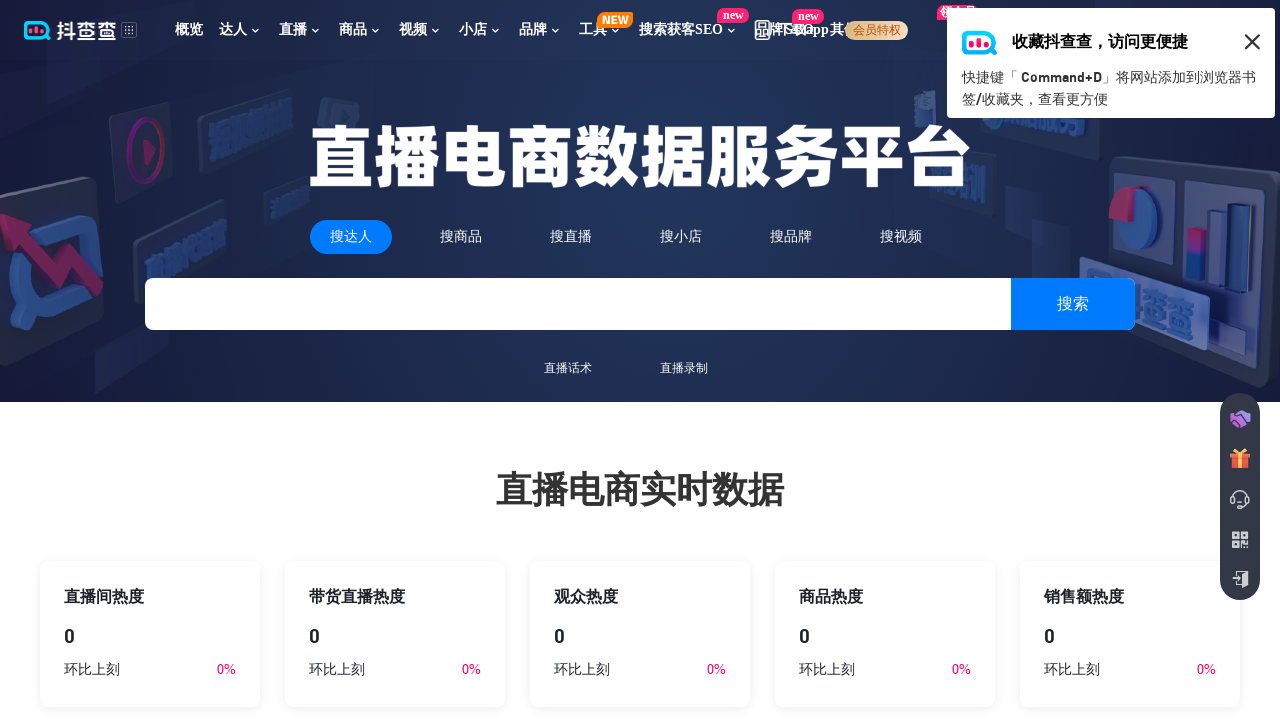

Page loaded completely with networkidle state
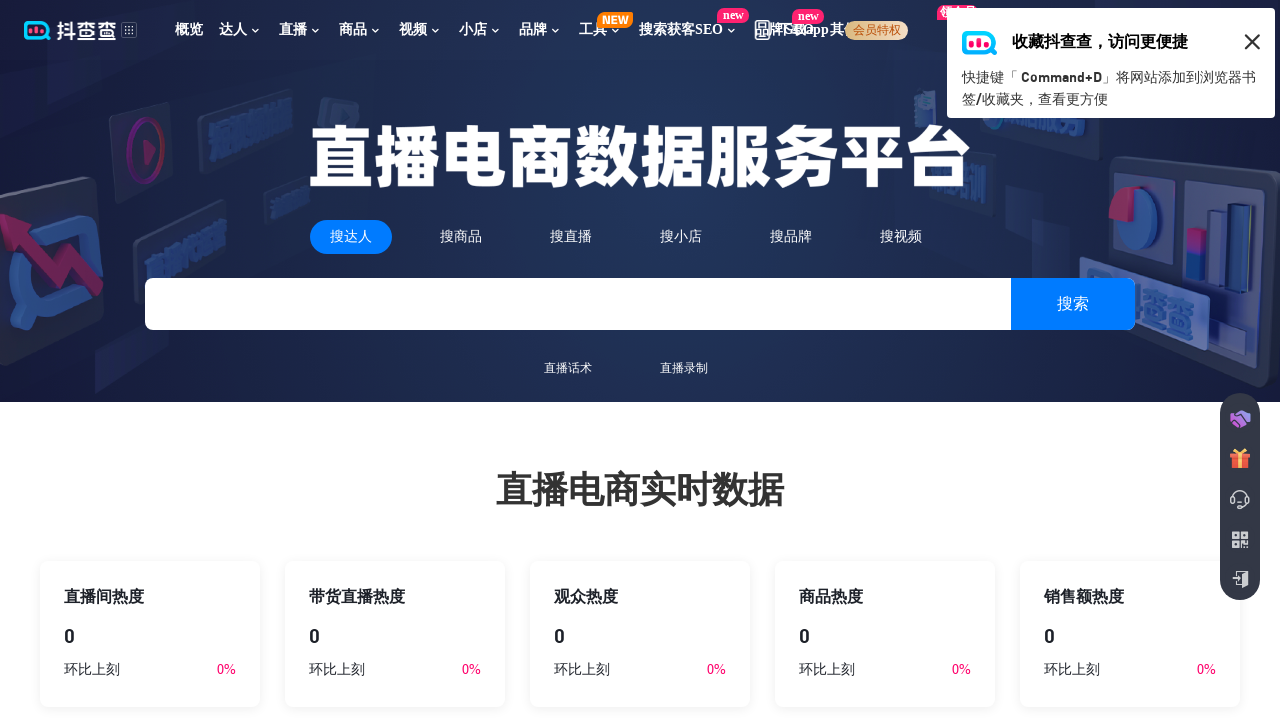

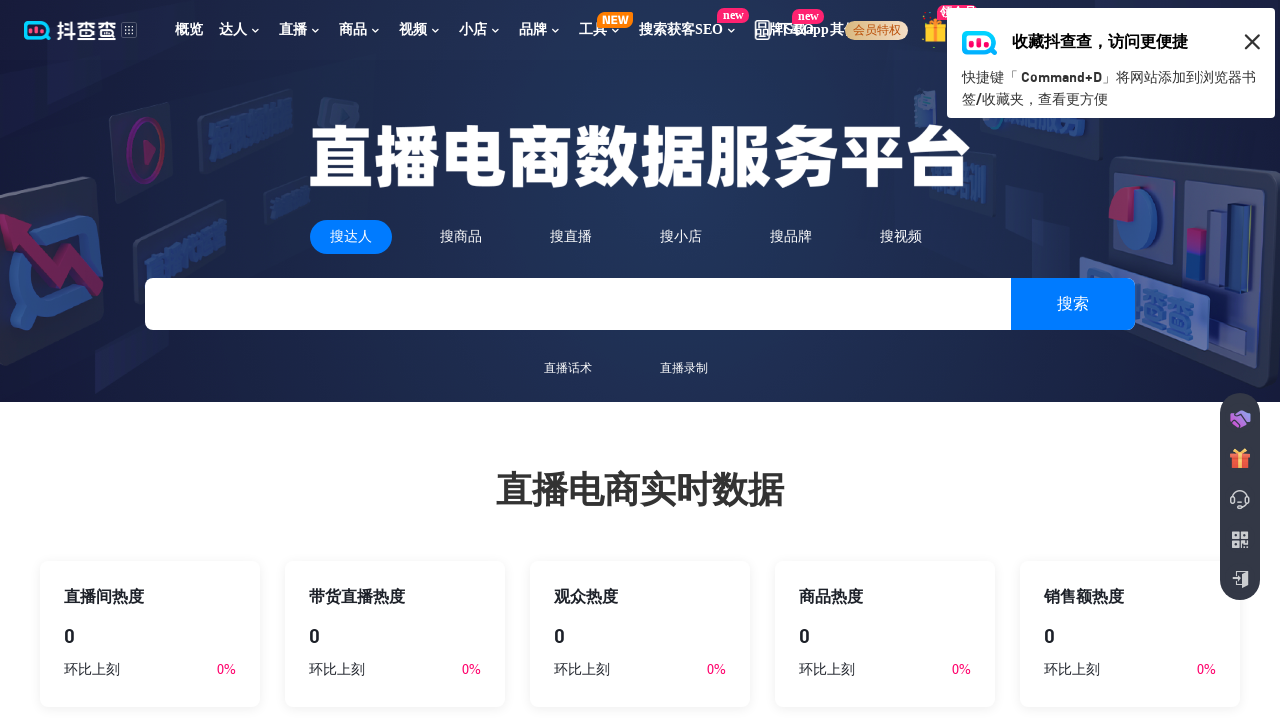